Tests adding an eBook to cart and applying an invalid promo code to verify error message display

Starting URL: https://shopdemo.fatfreeshop.com/?

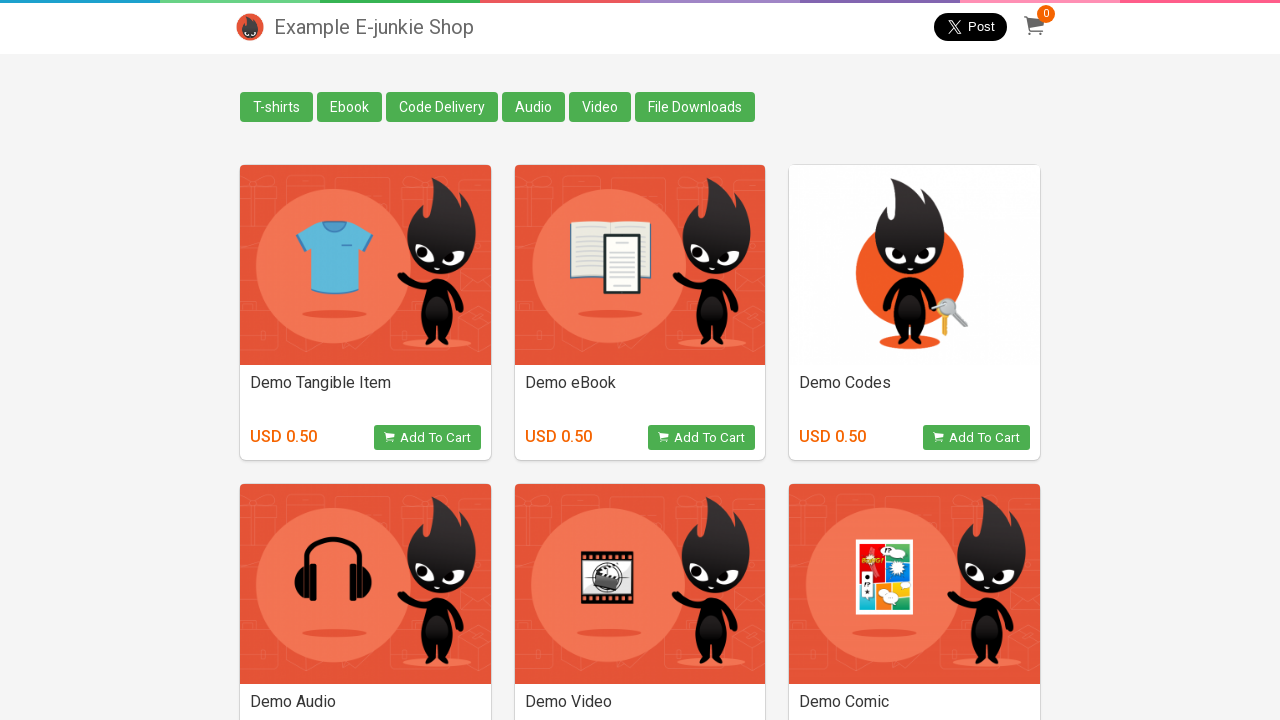

Located all product boxes on the page
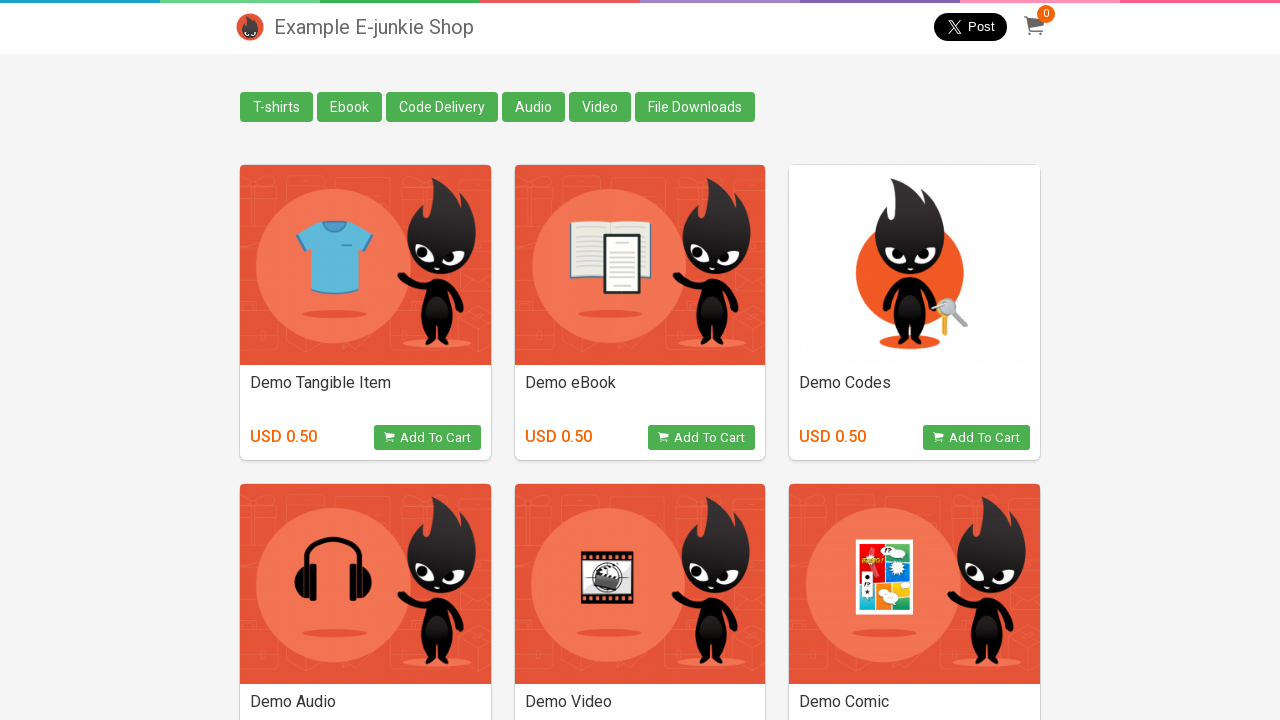

Found and clicked 'Demo eBook' product view button at (702, 438) on div.box >> nth=1 >> button.view_product
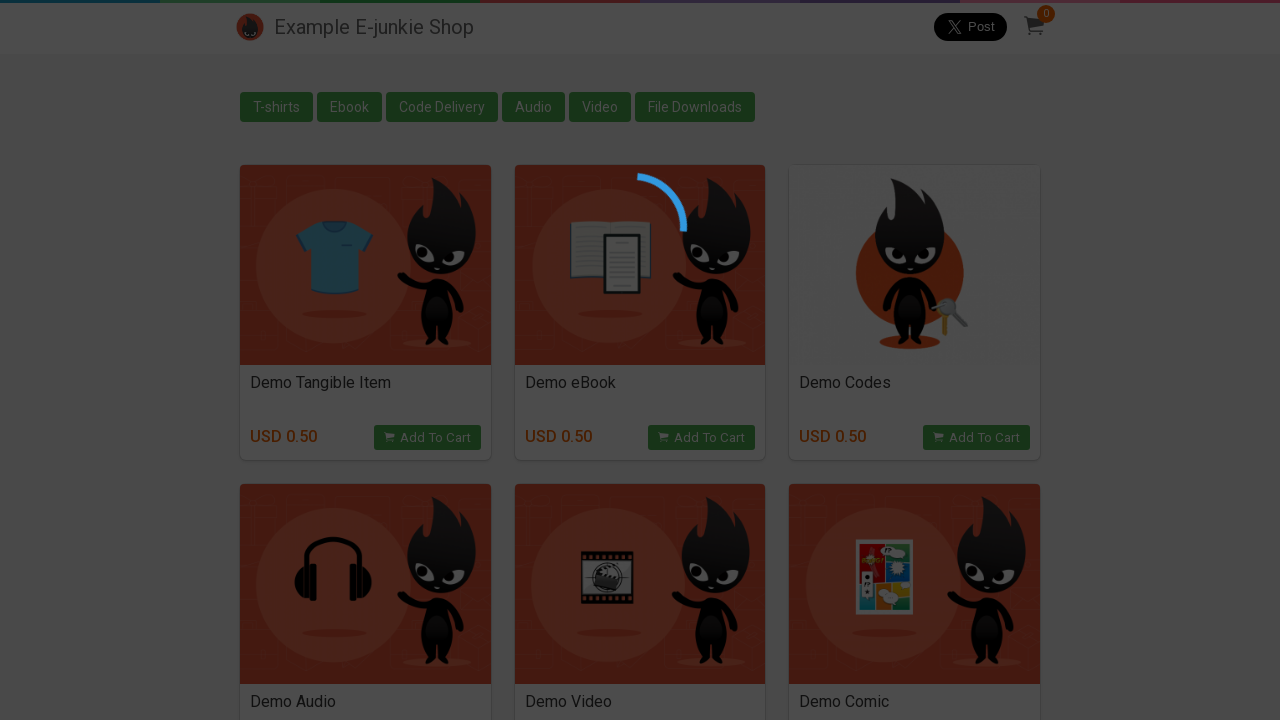

Cart modal iframe loaded
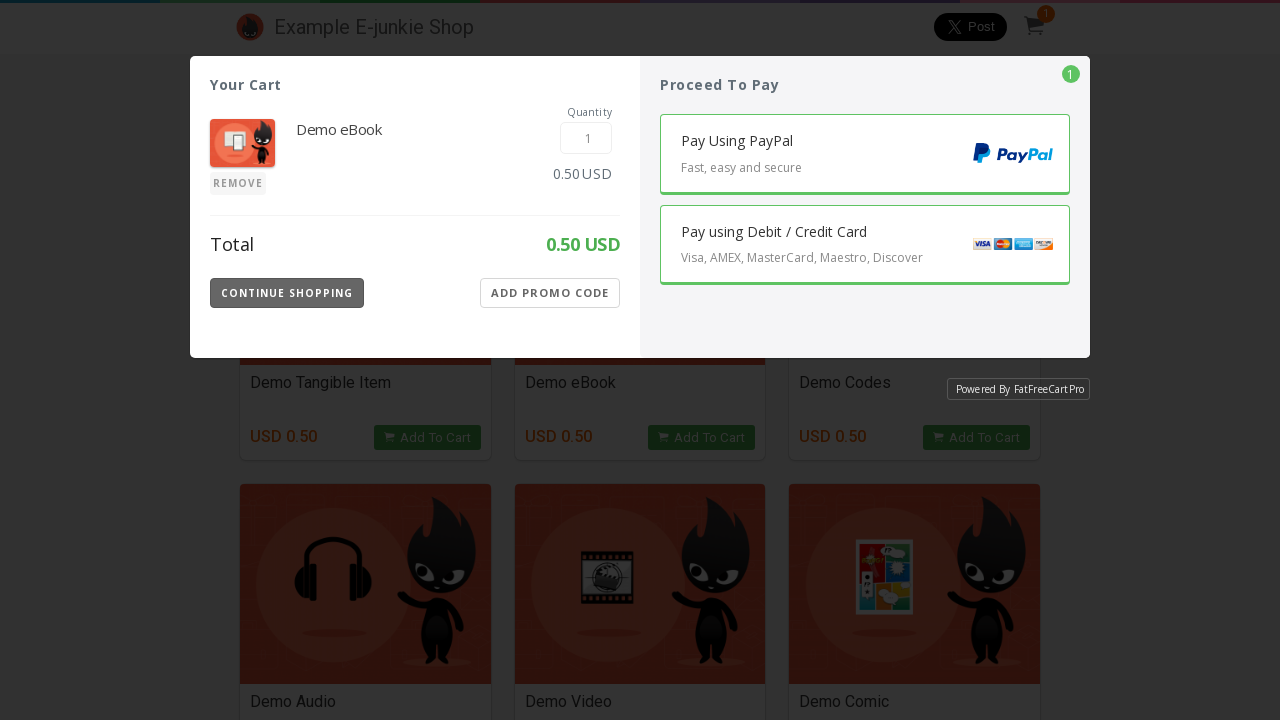

Switched to cart modal iframe
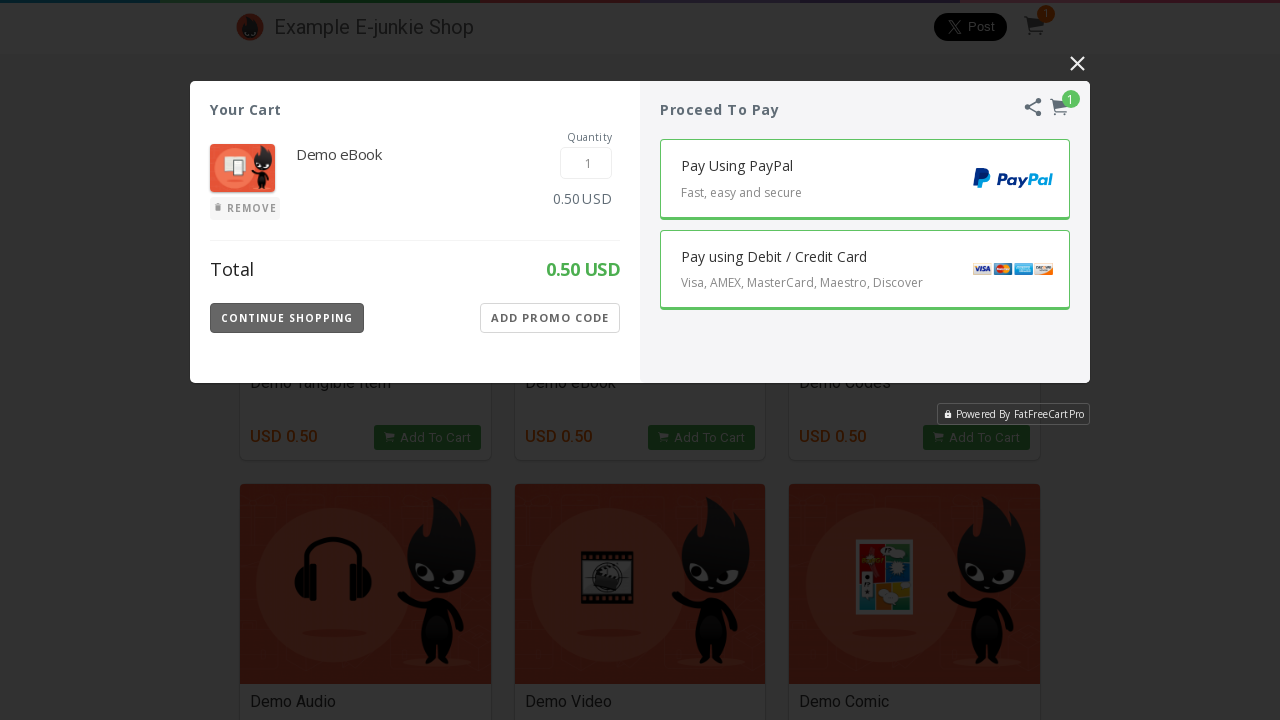

Clicked 'Show Promo Code' button at (550, 318) on button.Apply-Button.Show-Promo-Code-Button
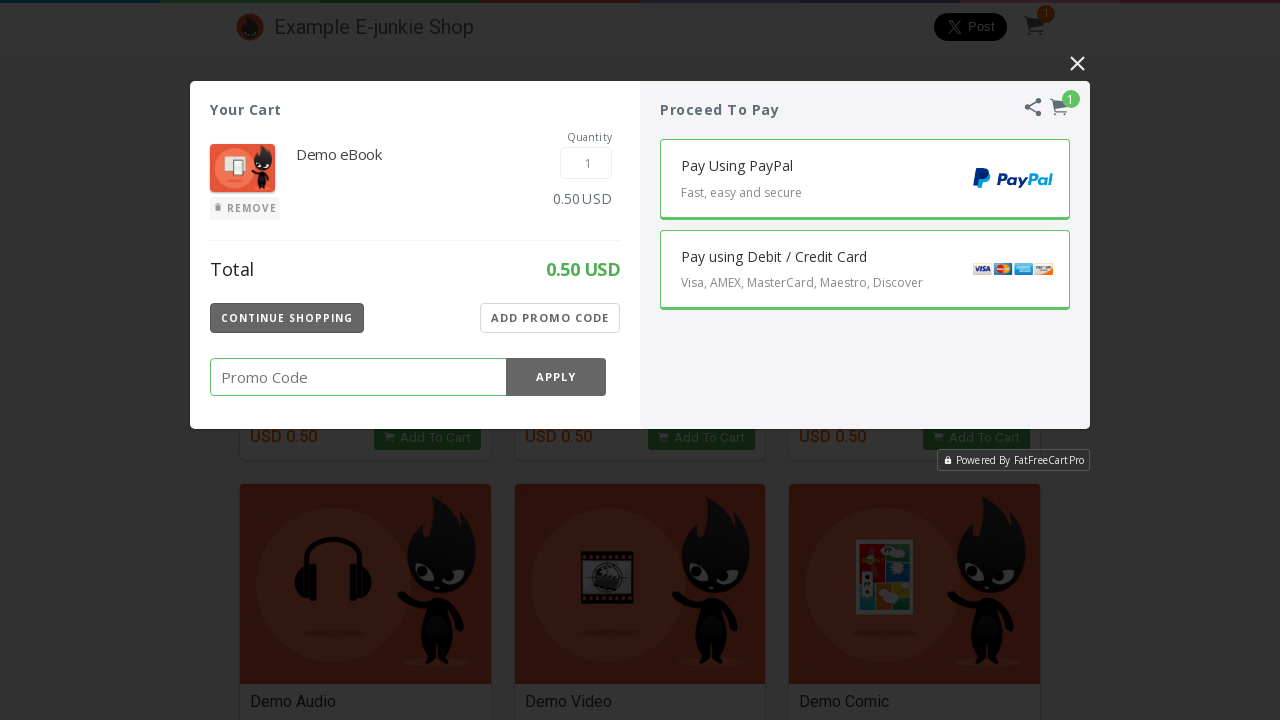

Entered promo code '123456' in promo code field on input.Promo-Code-Value
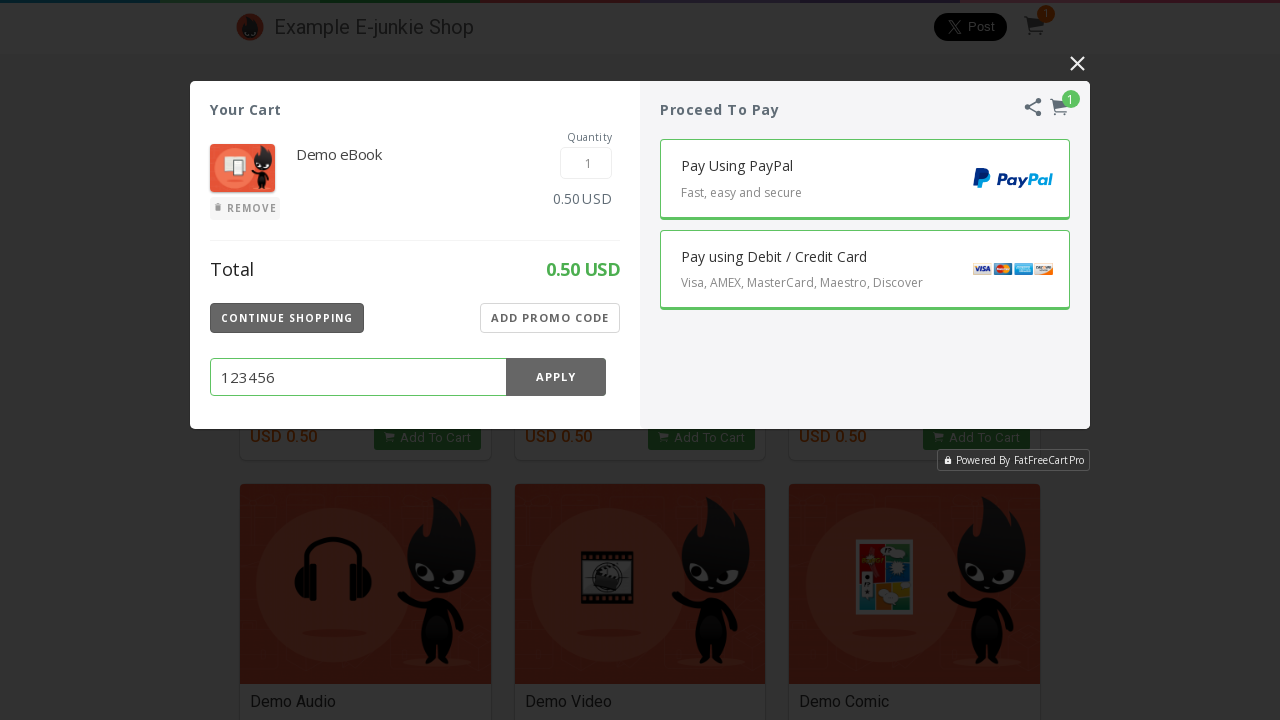

Clicked 'Apply' button to apply promo code at (556, 377) on button.Promo-Apply
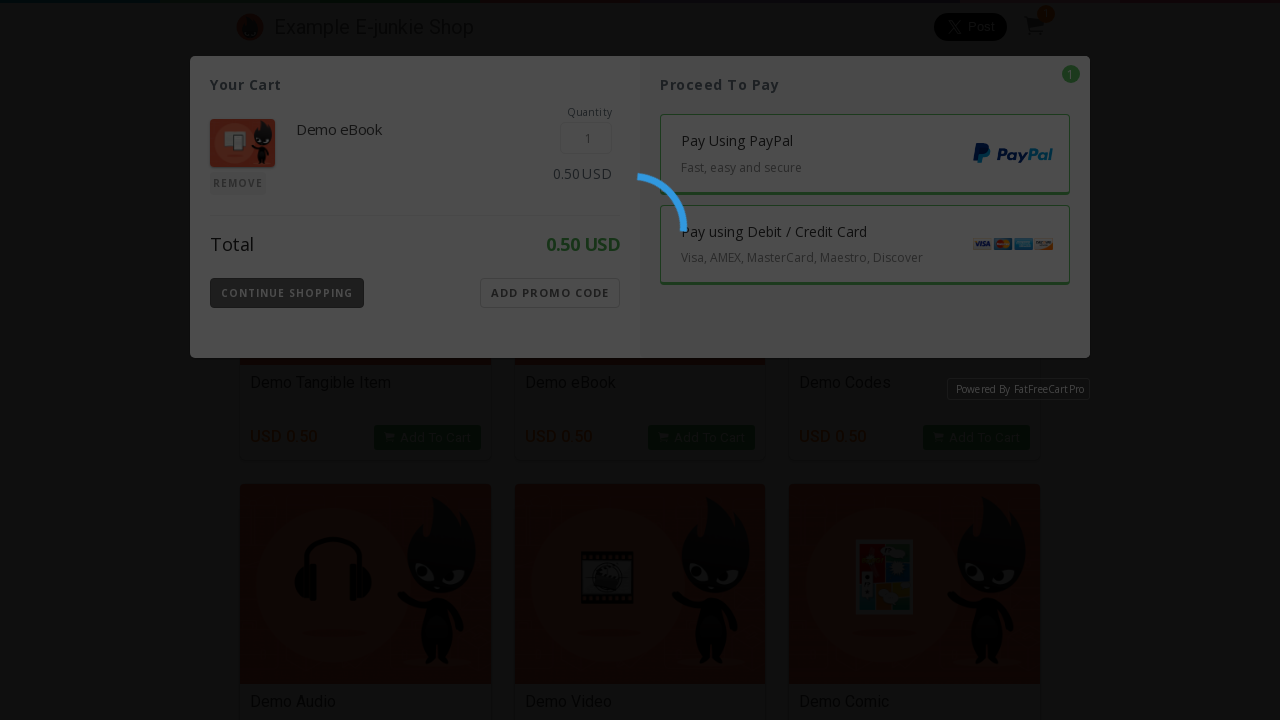

Invalid promo code error message appeared
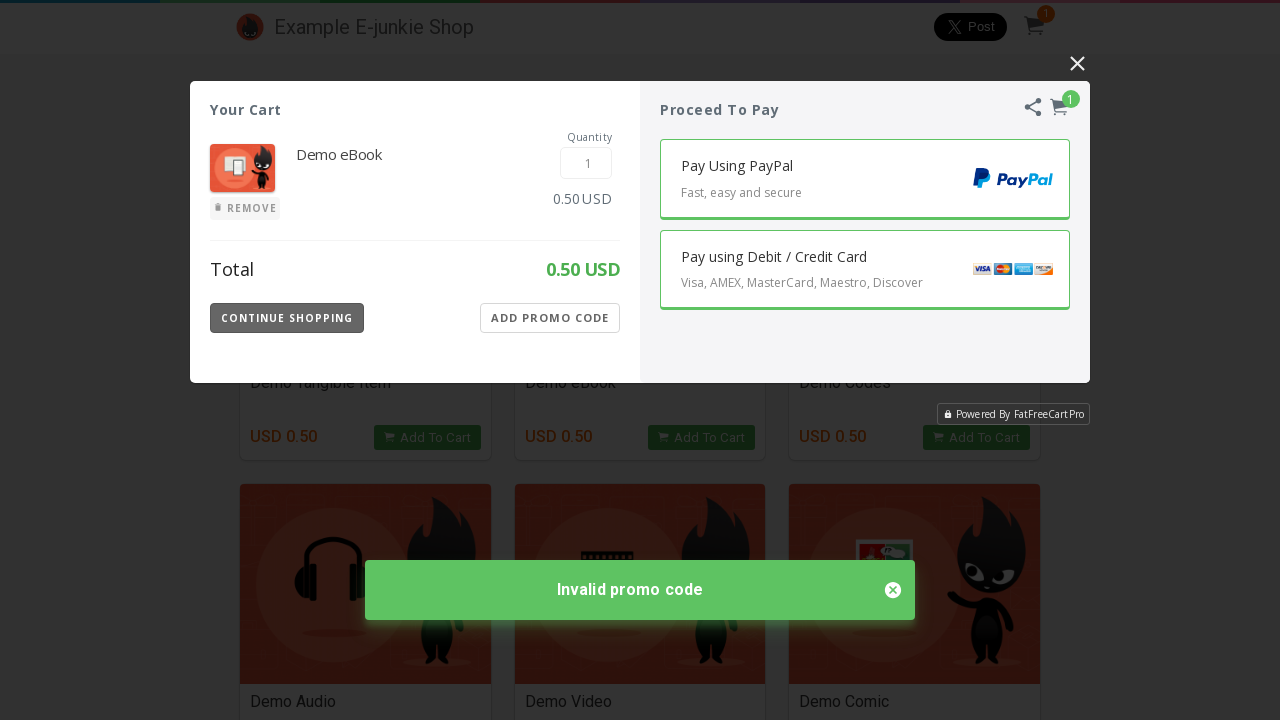

Verified 'Invalid promo code' error message is displayed
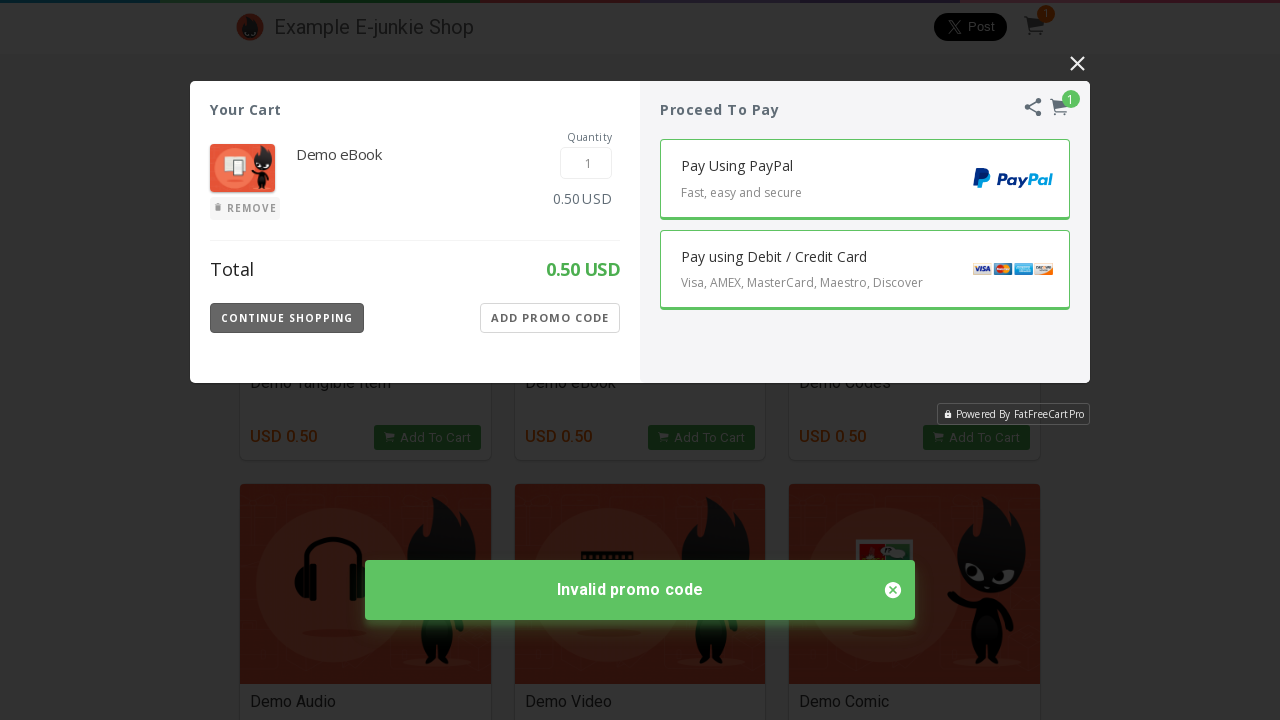

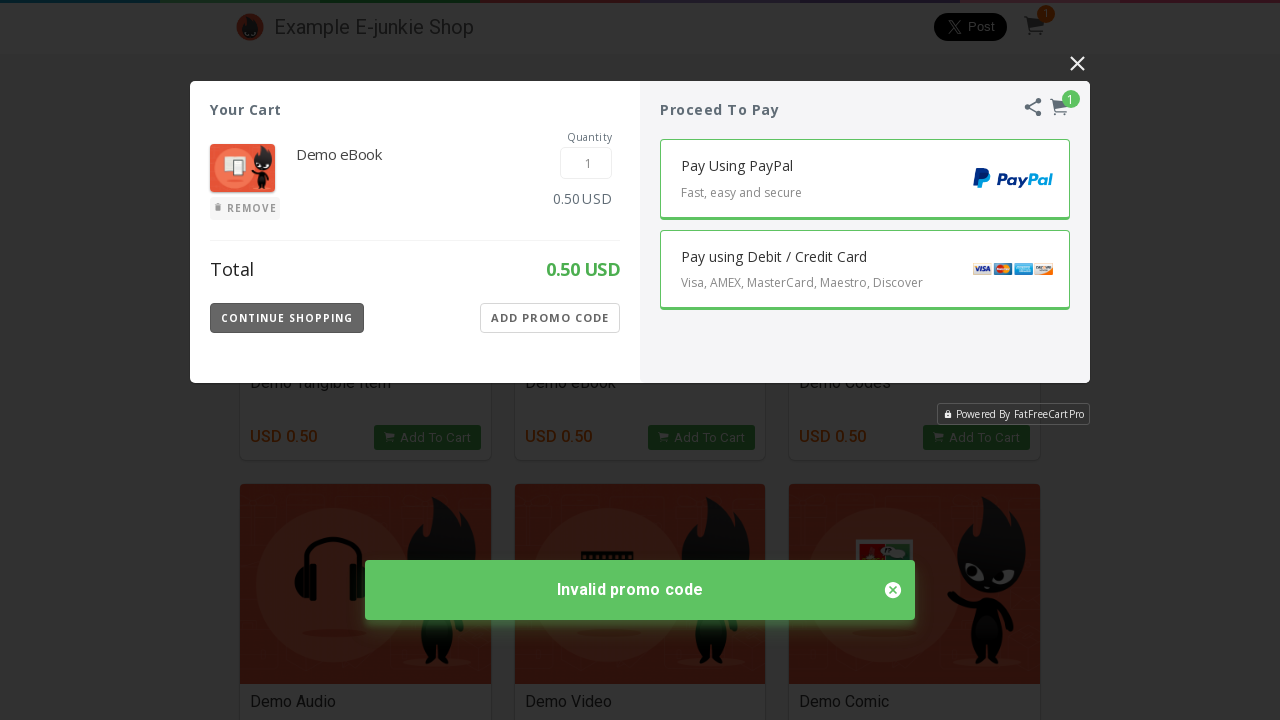